Tests JavaScript alert handling by clicking a button that triggers an alert and accepting it

Starting URL: https://the-internet.herokuapp.com/javascript_alerts

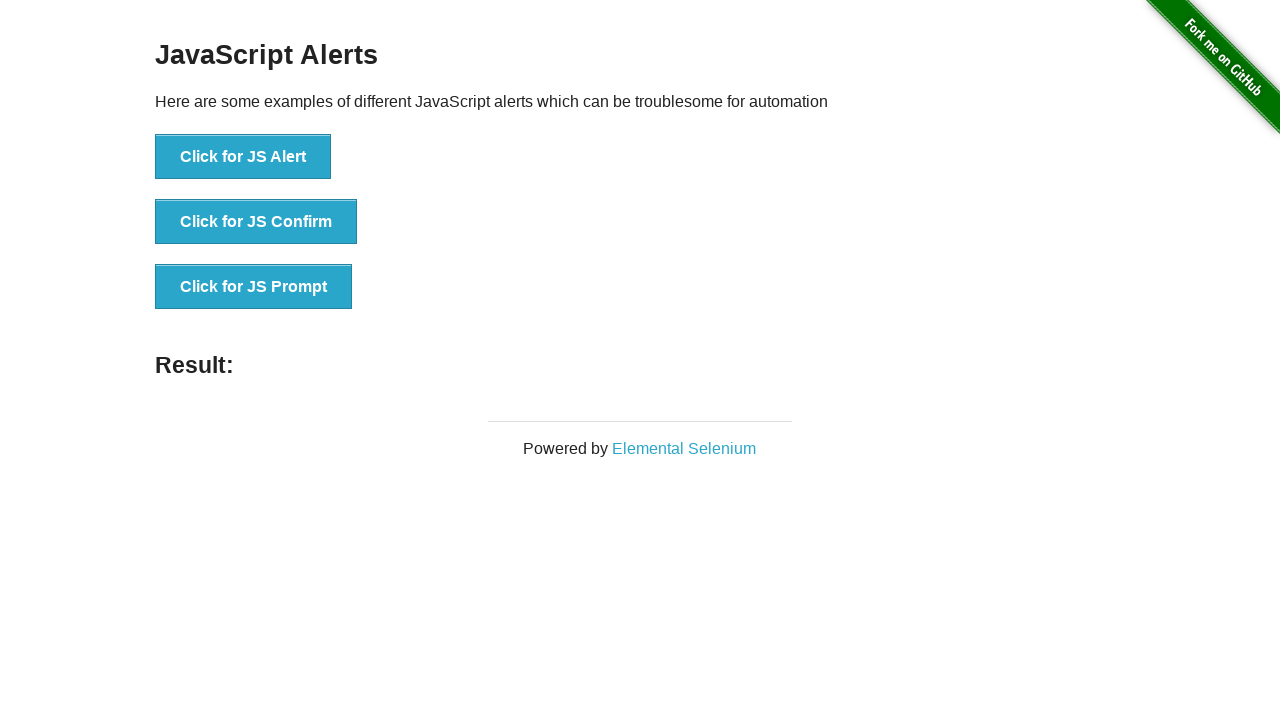

Set up dialog handler to accept alerts
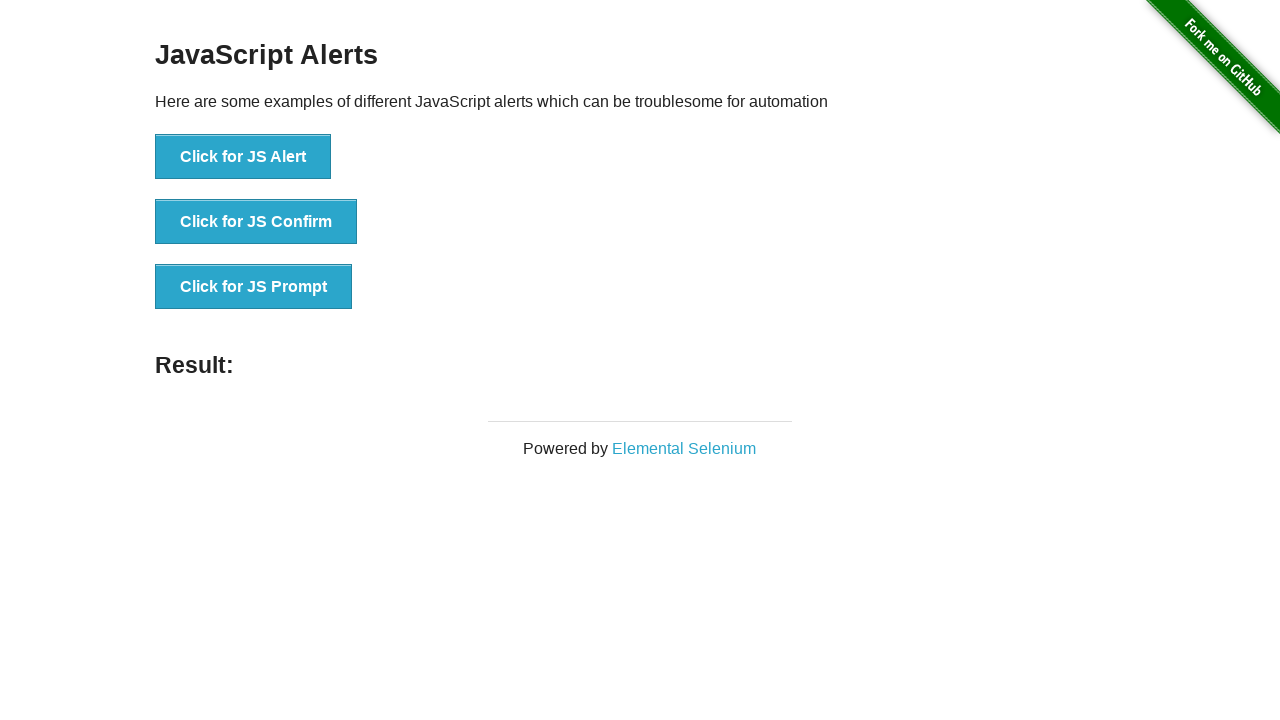

Clicked button to trigger JavaScript alert at (243, 157) on xpath=//button[text()='Click for JS Alert']
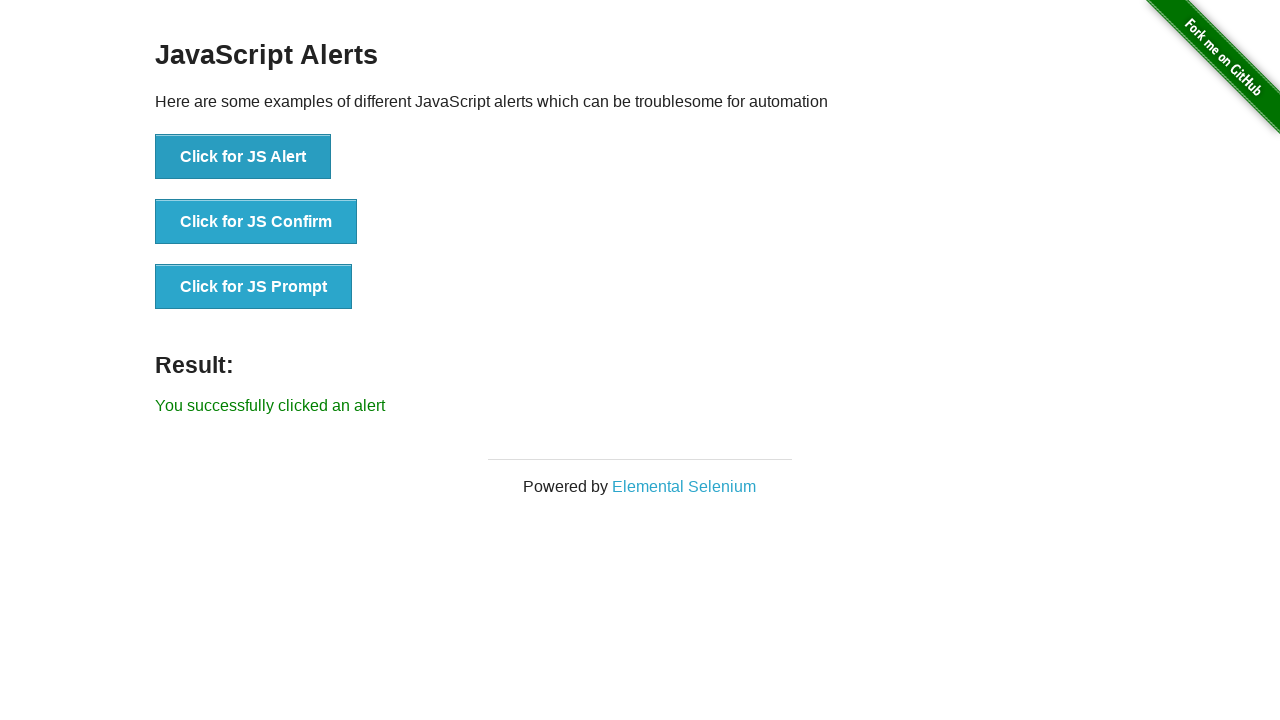

Alert was accepted and result element loaded
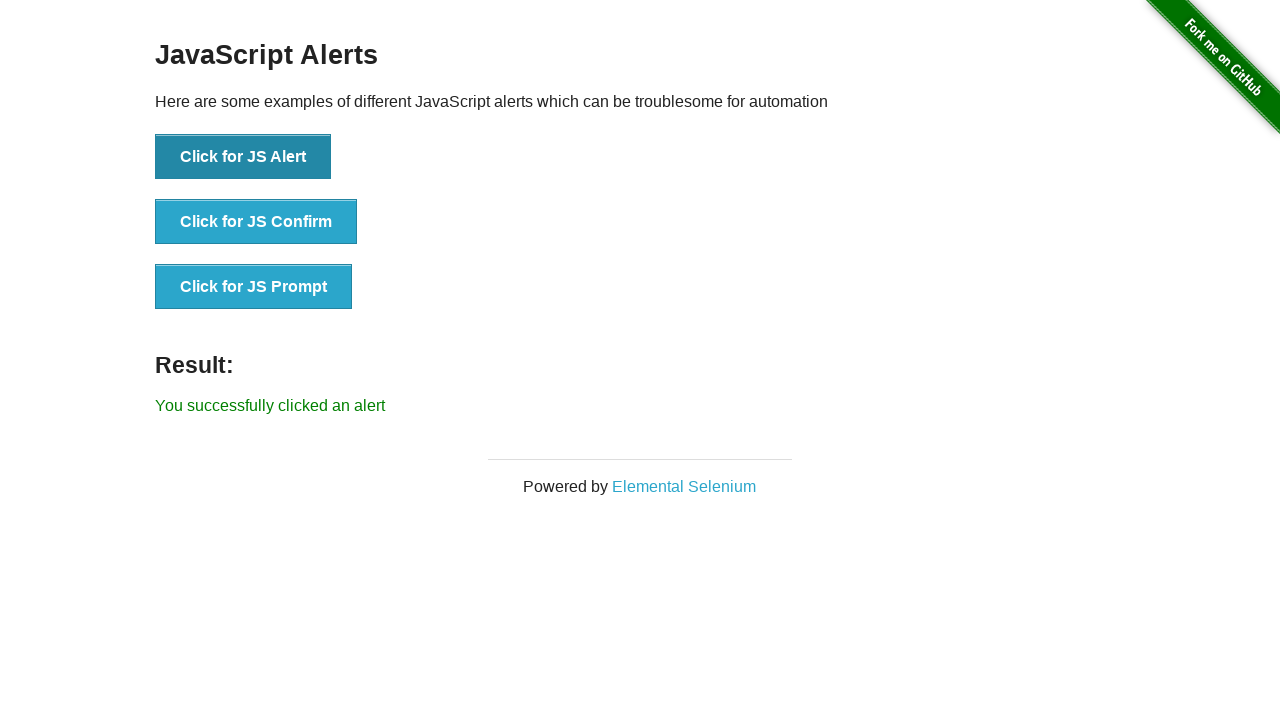

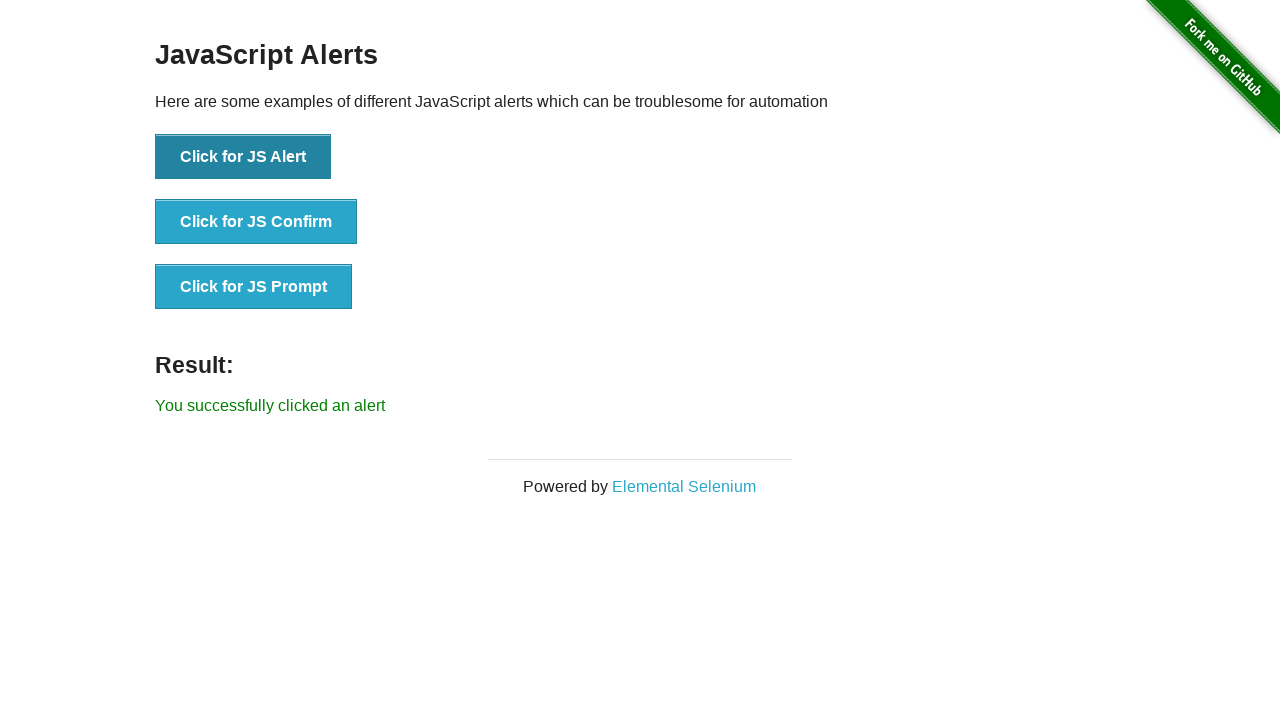